Tests the Switch Window page by clicking on it, triggering an alert, accepting it, and clicking the new tab button.

Starting URL: https://formy-project.herokuapp.com/

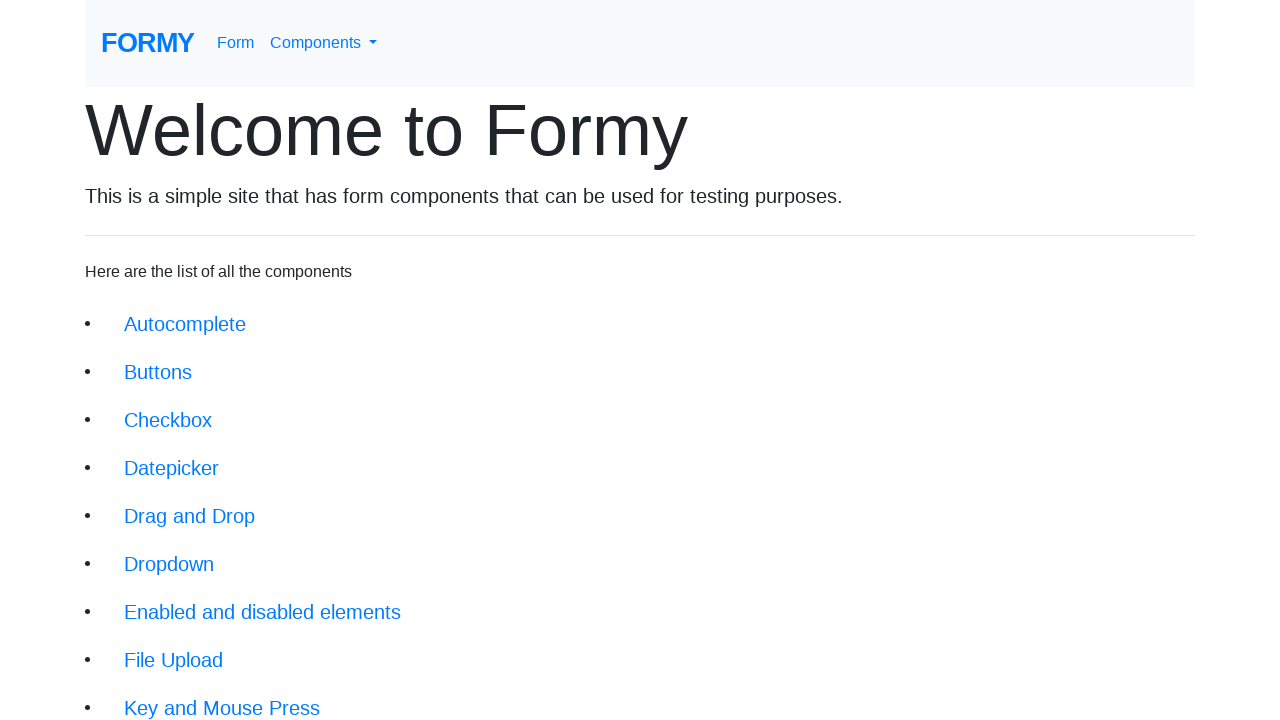

Clicked on Switch Window link at (191, 648) on xpath=//a[@class='btn btn-lg'][text()='Switch Window']
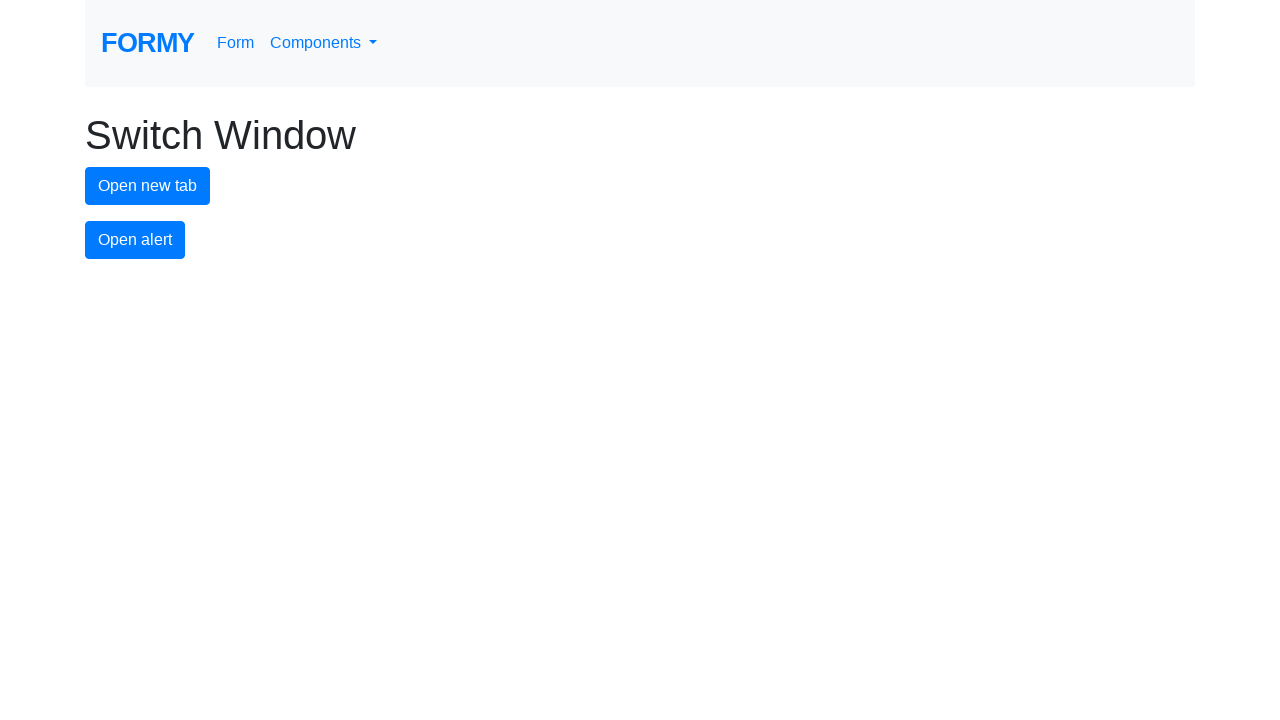

Verified Switch Window page title loaded
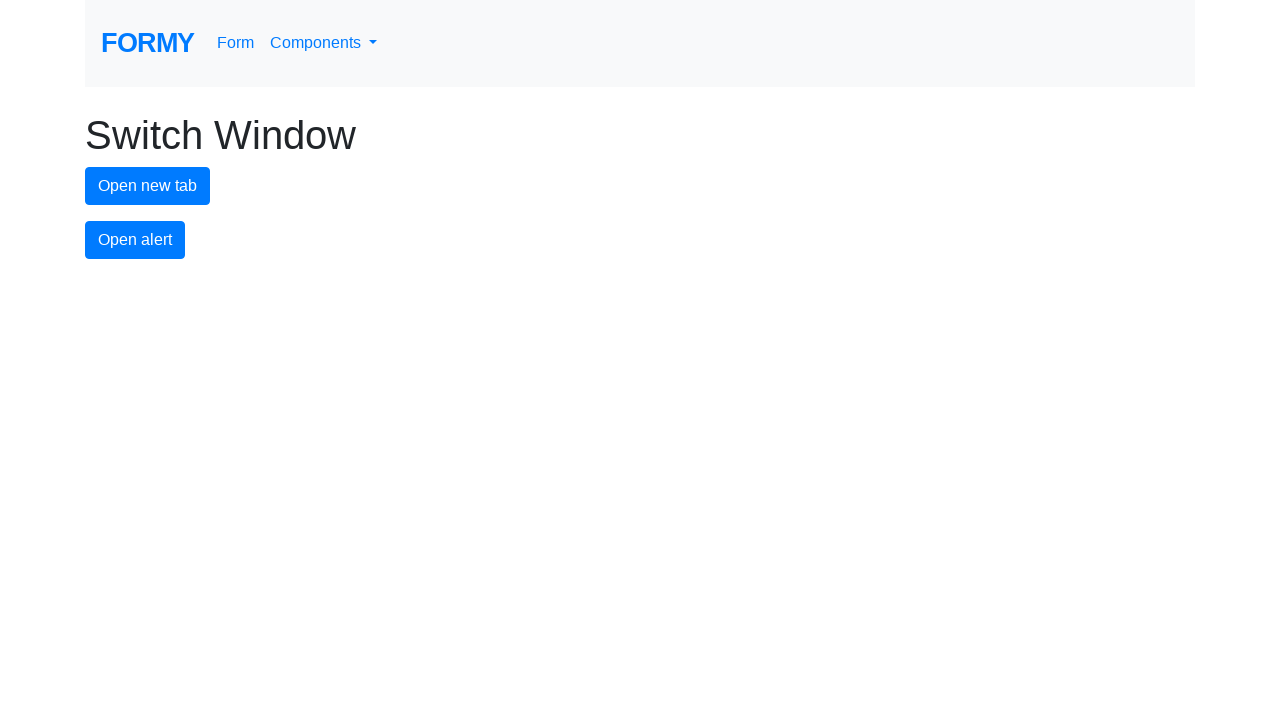

Set up dialog handler to accept alerts
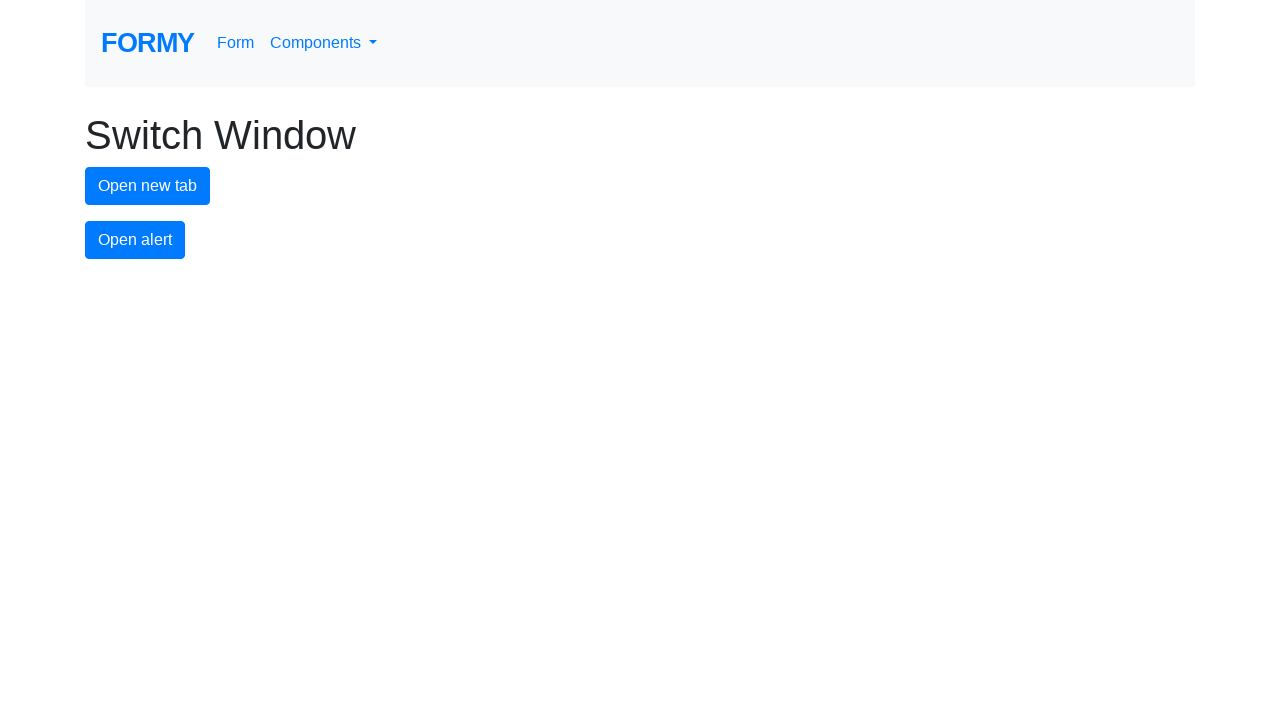

Clicked alert button at (135, 240) on #alert-button
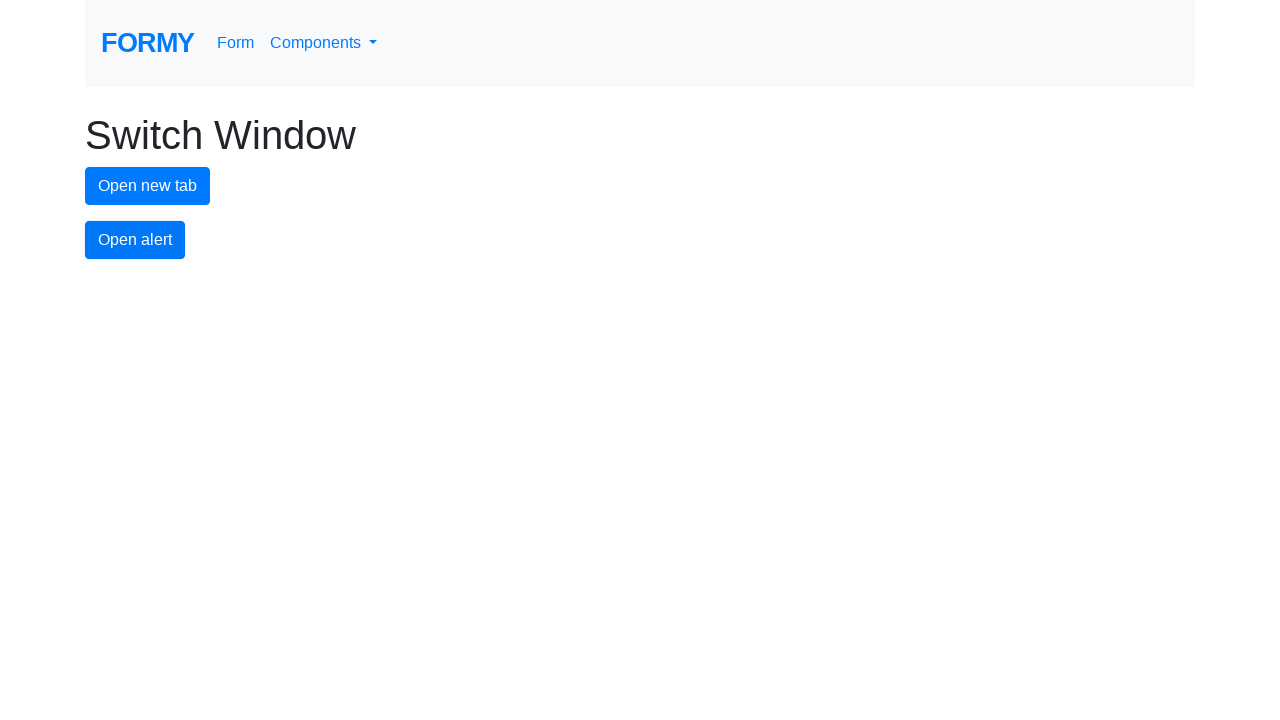

Clicked new tab button at (148, 186) on #new-tab-button
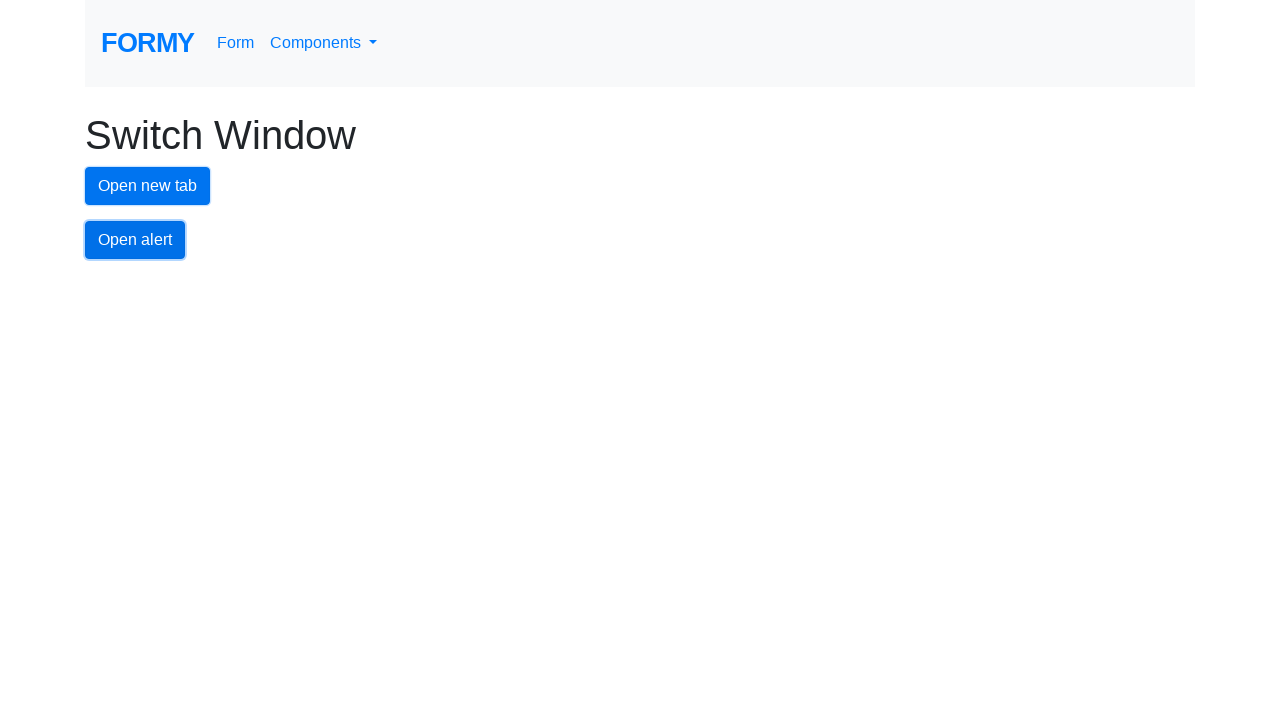

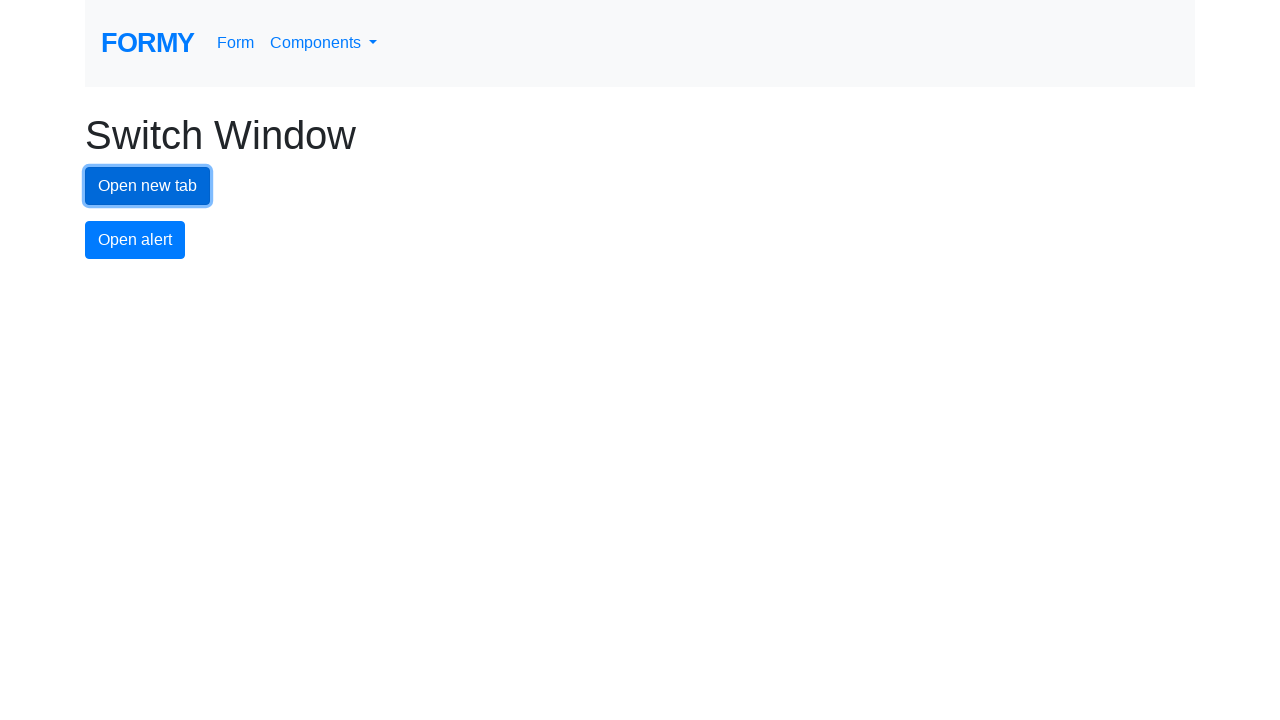